Tests iframe handling by navigating to a frames demo page, clicking on Single Iframe tab, switching to the iframe context, and entering text into a text field inside the iframe

Starting URL: http://demo.automationtesting.in/Frames.html

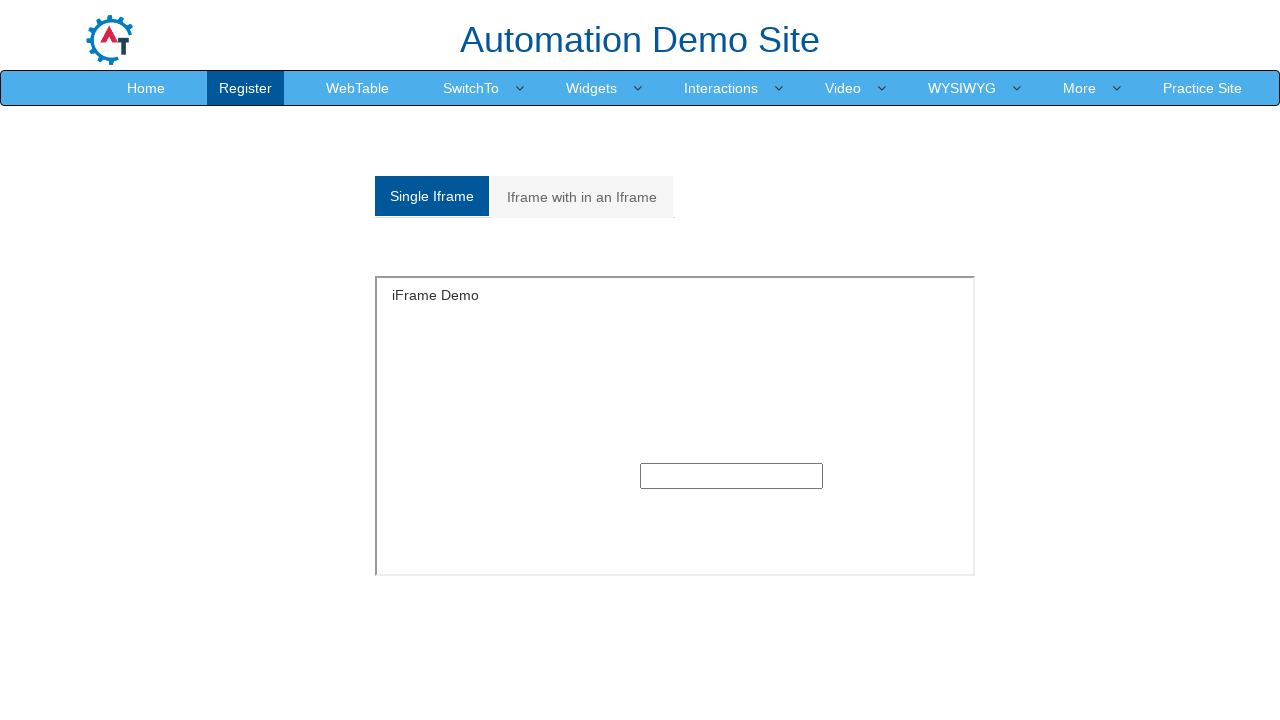

Navigated to frames demo page
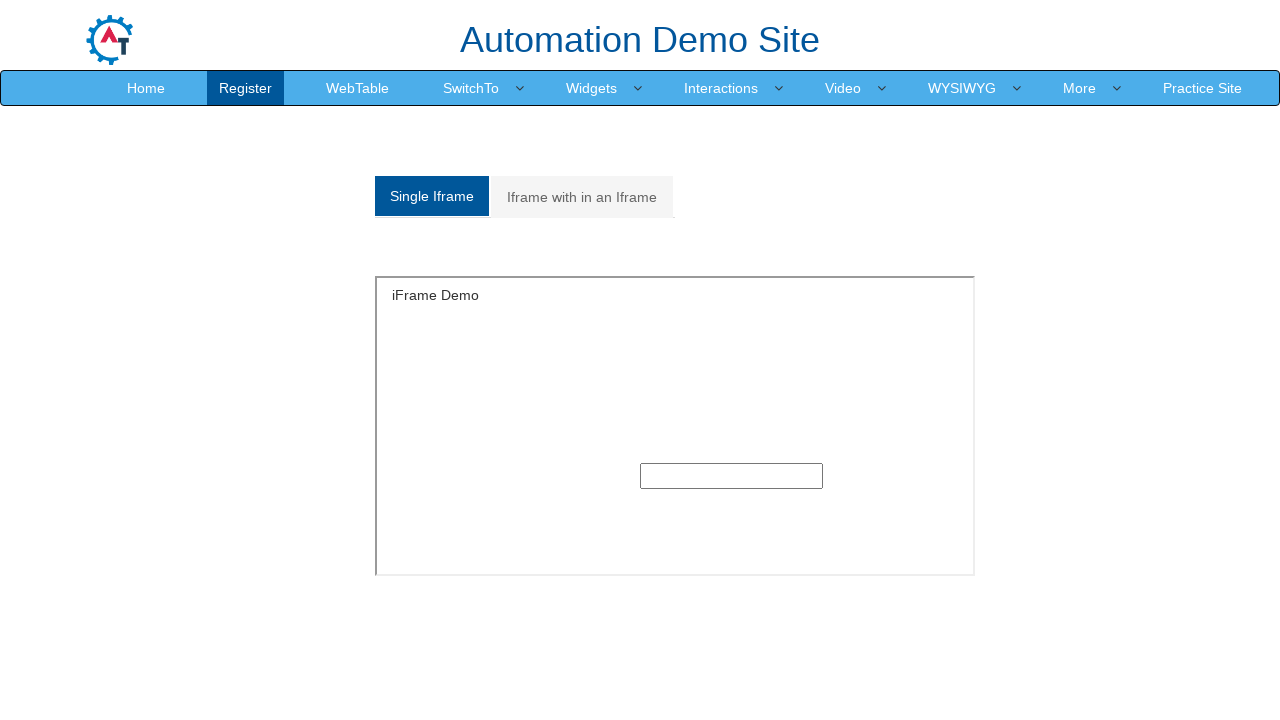

Clicked on Single Iframe tab at (432, 196) on xpath=//a[text()='Single Iframe ']
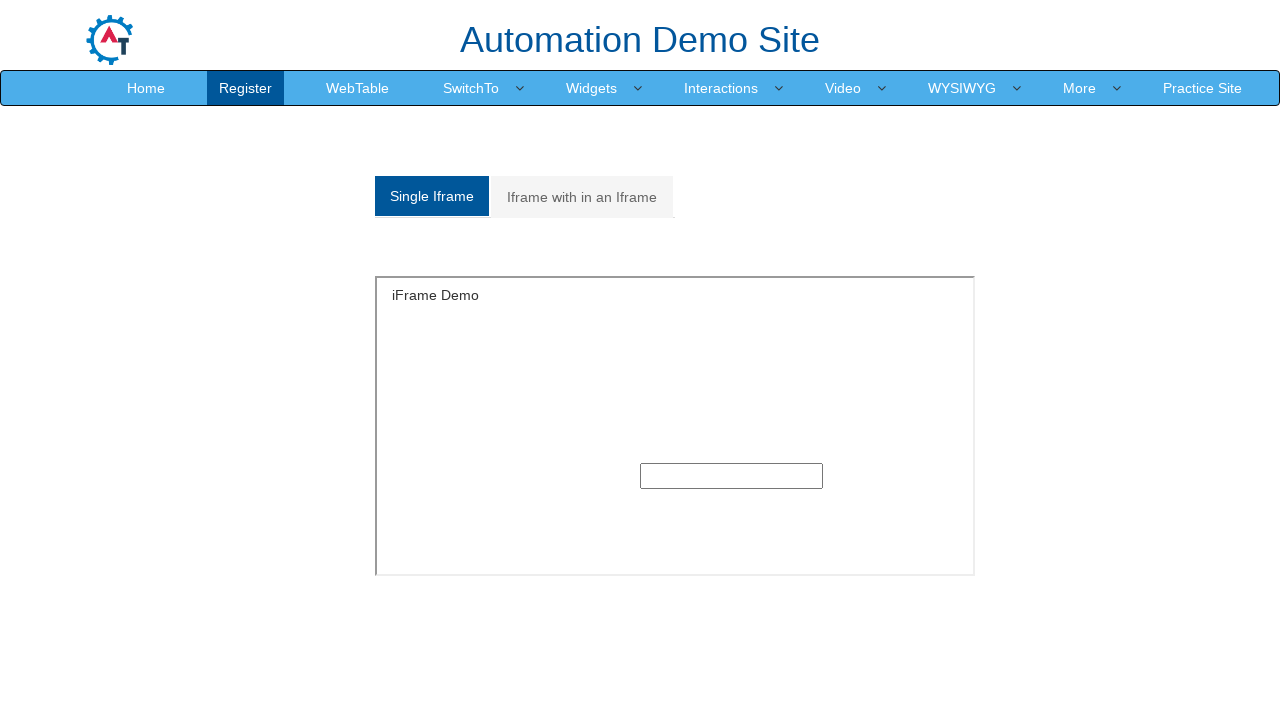

Single iframe element loaded
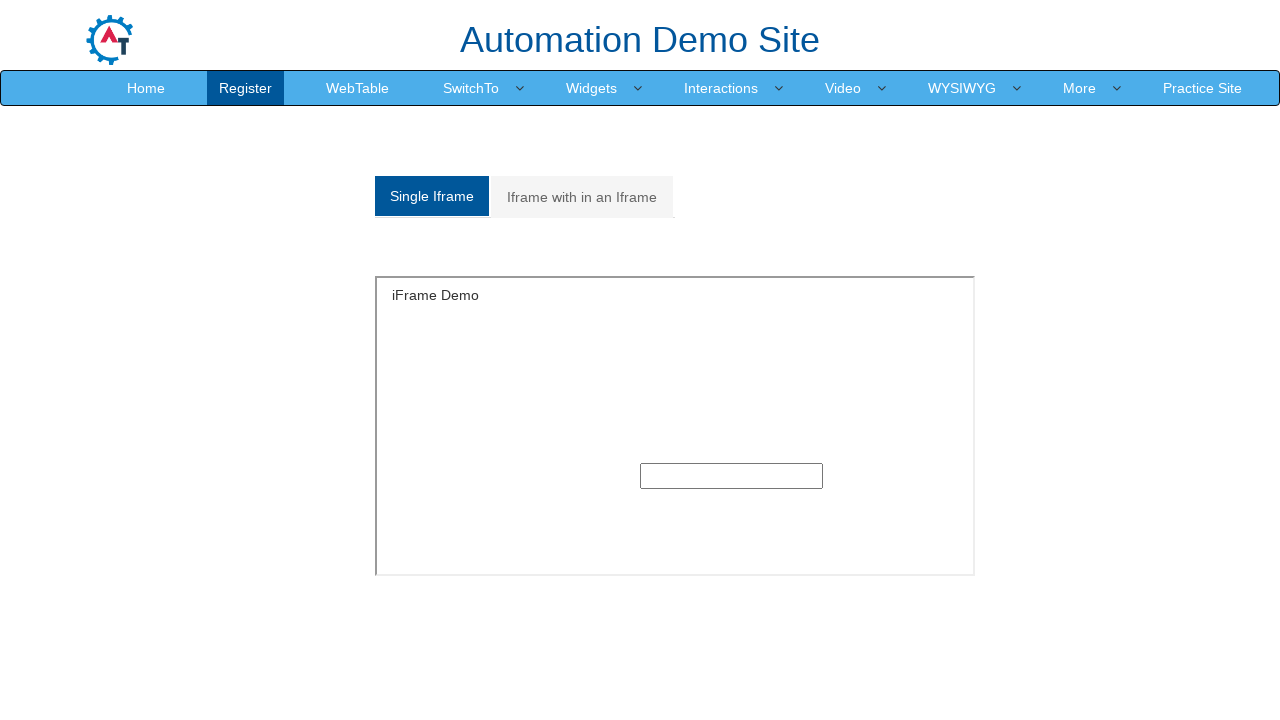

Switched to iframe context
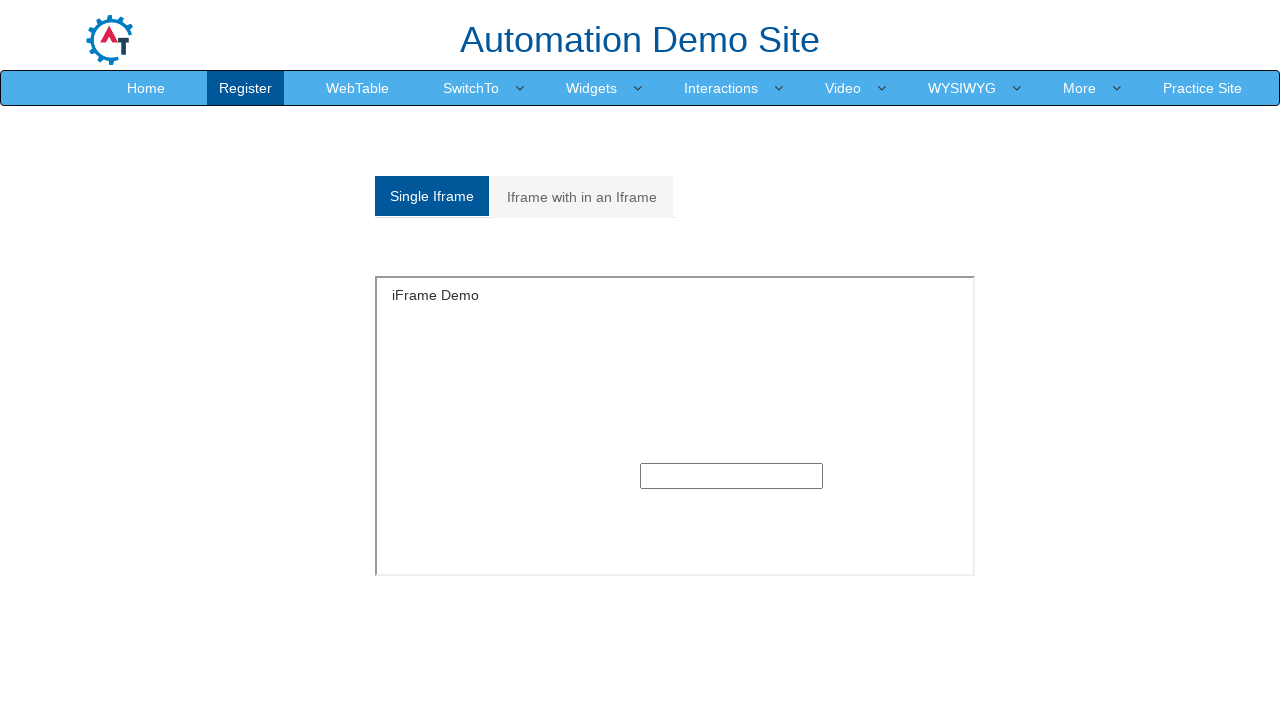

Entered 'Merhaba' into text field inside iframe on iframe#singleframe >> internal:control=enter-frame >> input[type='text']
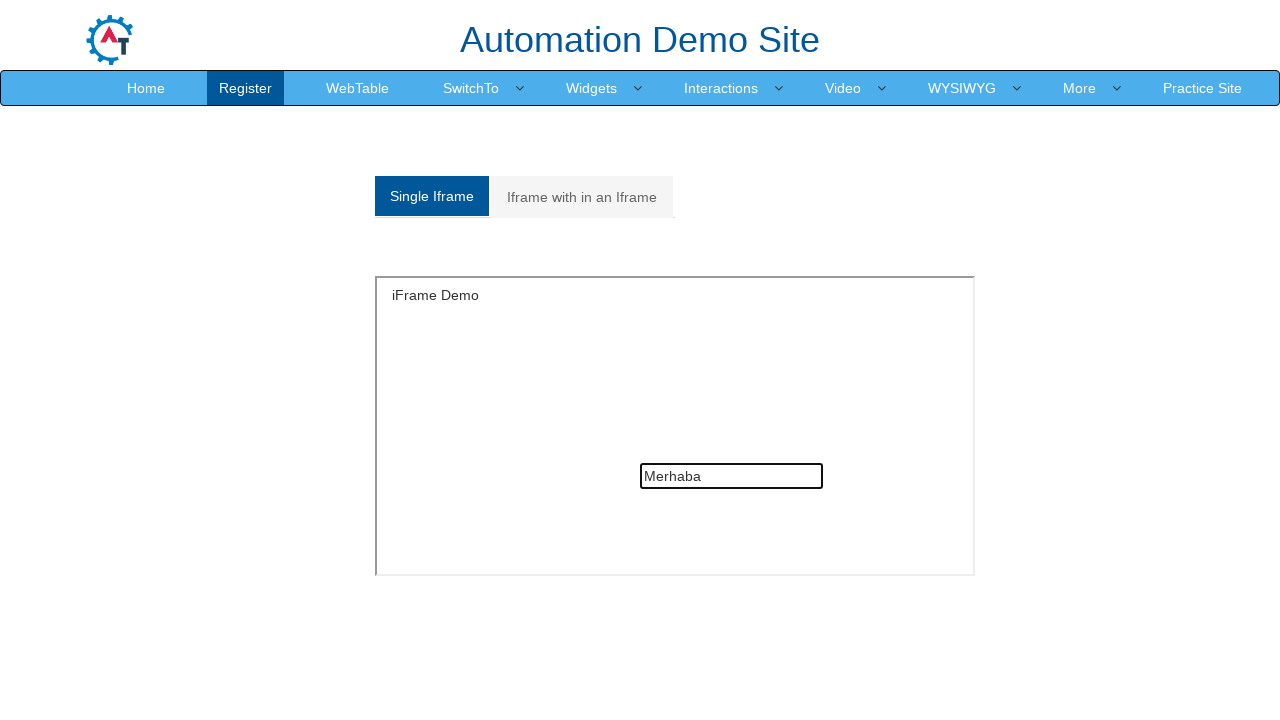

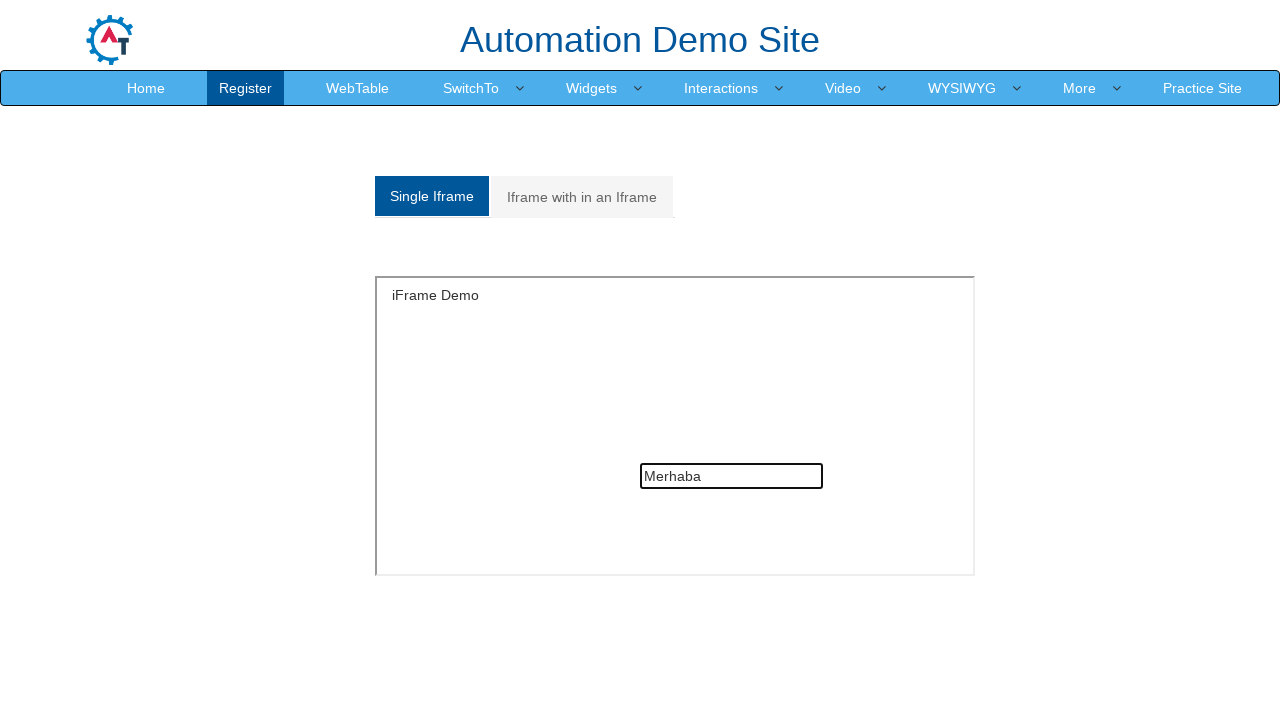